Tests that clicking the Home link on the Links page opens a new tab, then closes it and returns to the main window.

Starting URL: https://demoqa.com

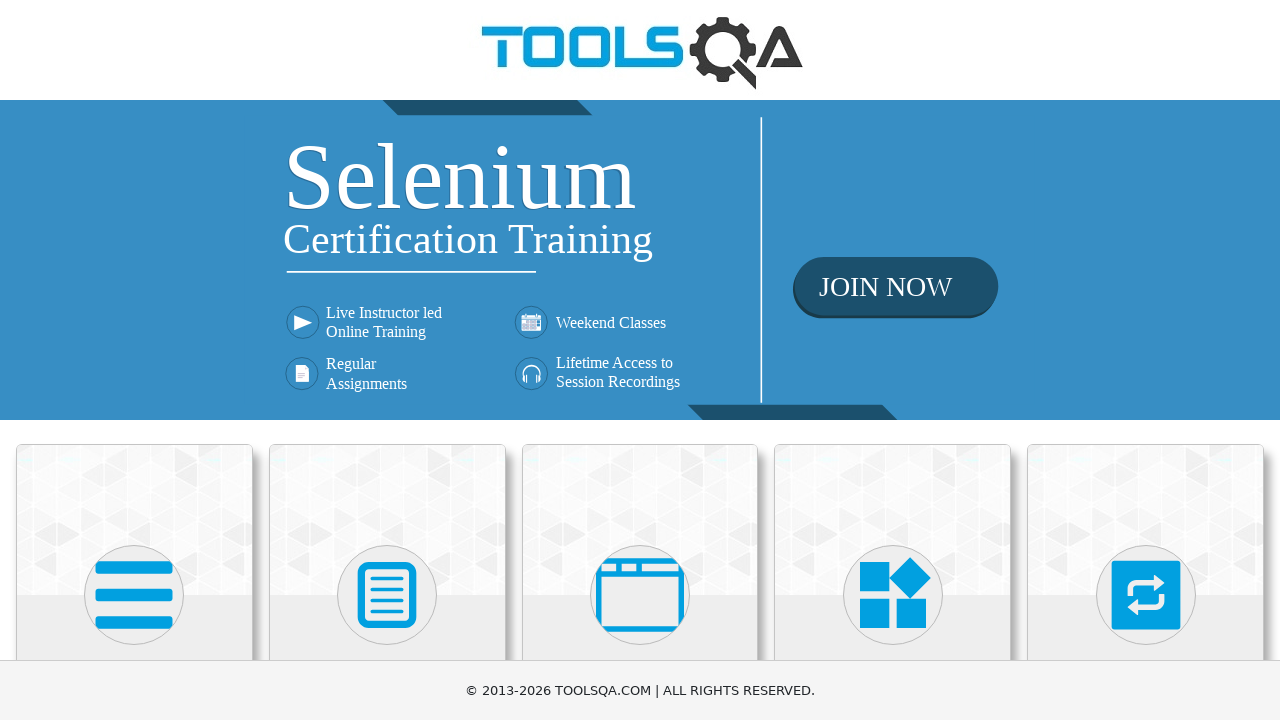

Clicked Elements section at (134, 360) on text=Elements
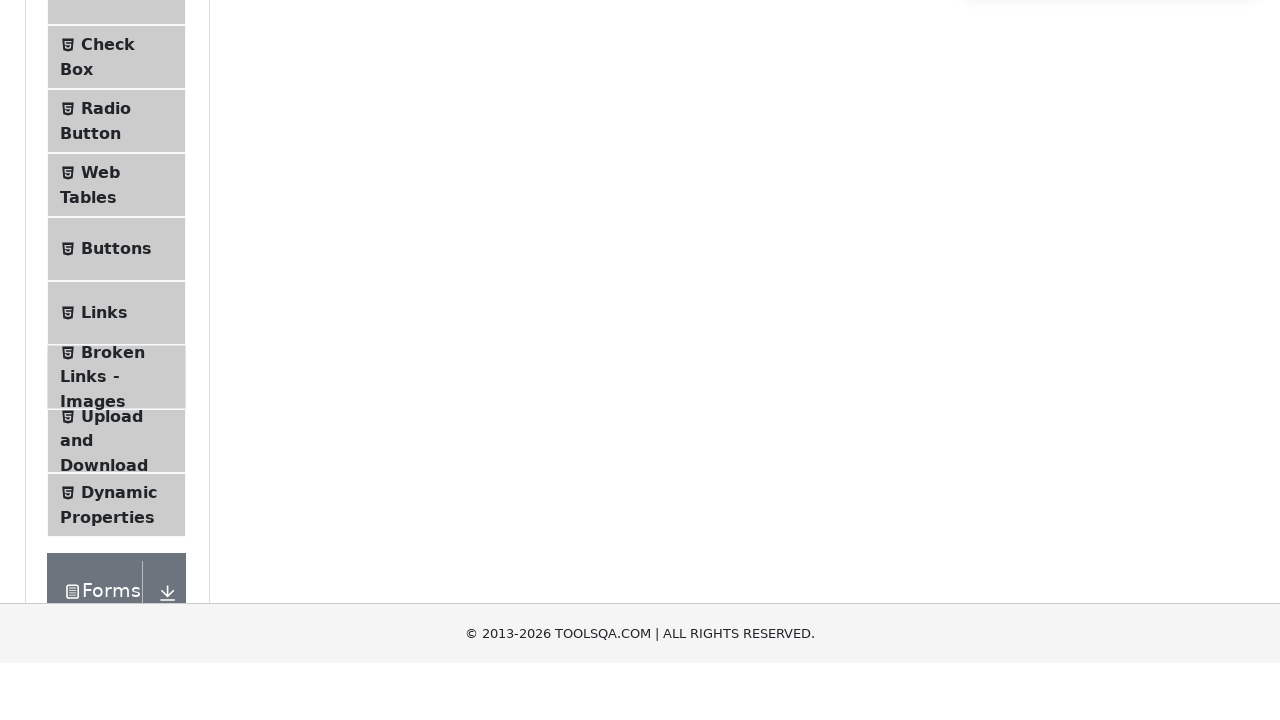

Clicked Links menu item at (104, 581) on text=Links
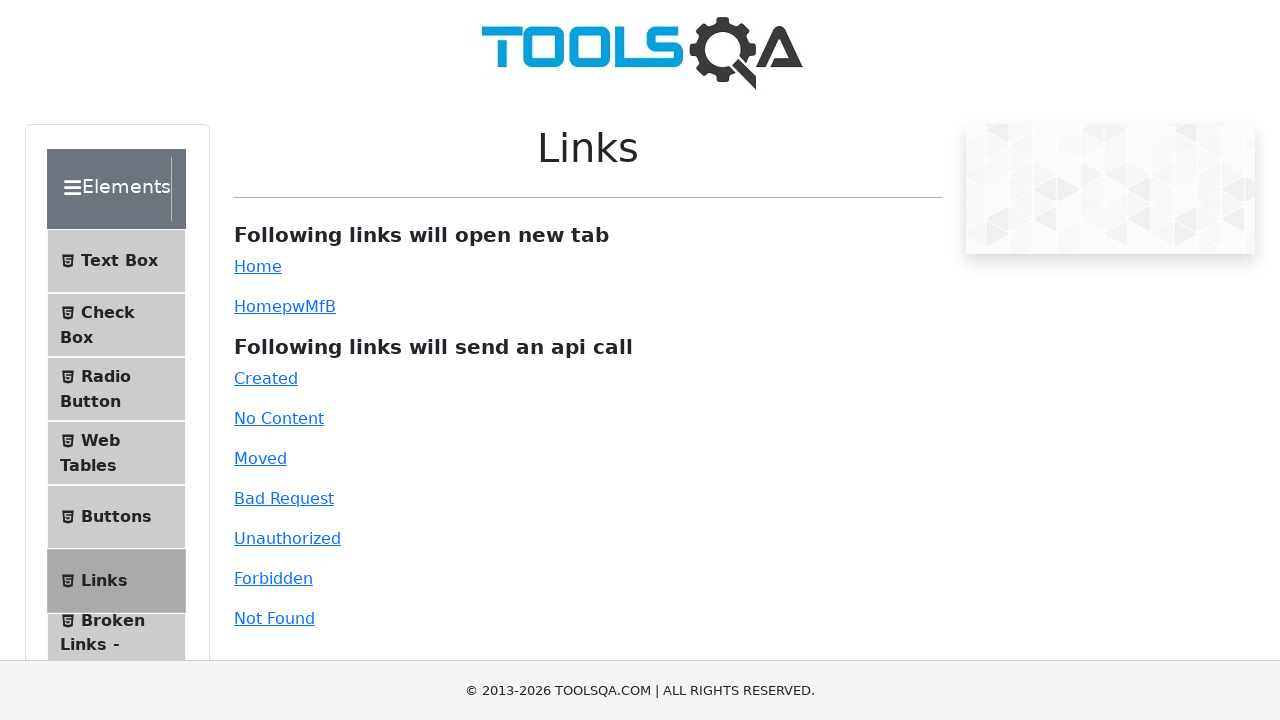

Clicked Home link, new tab opened at (258, 266) on #simpleLink
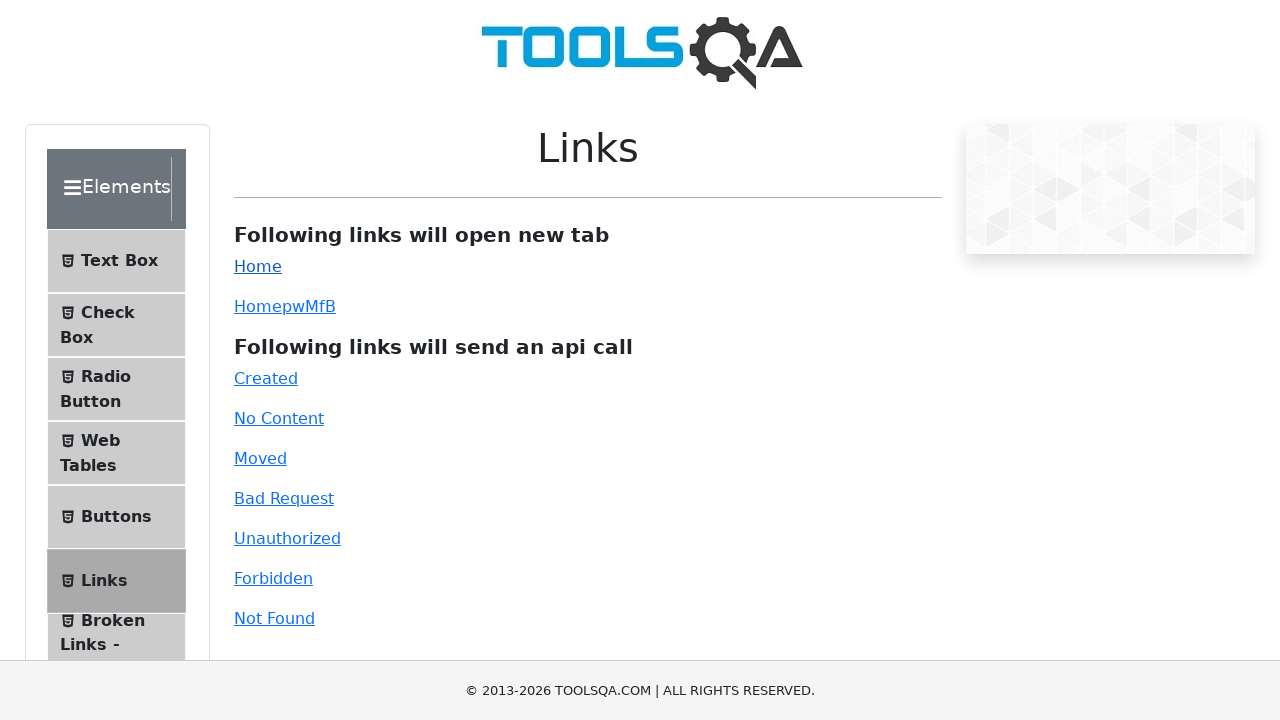

Captured new tab/page object
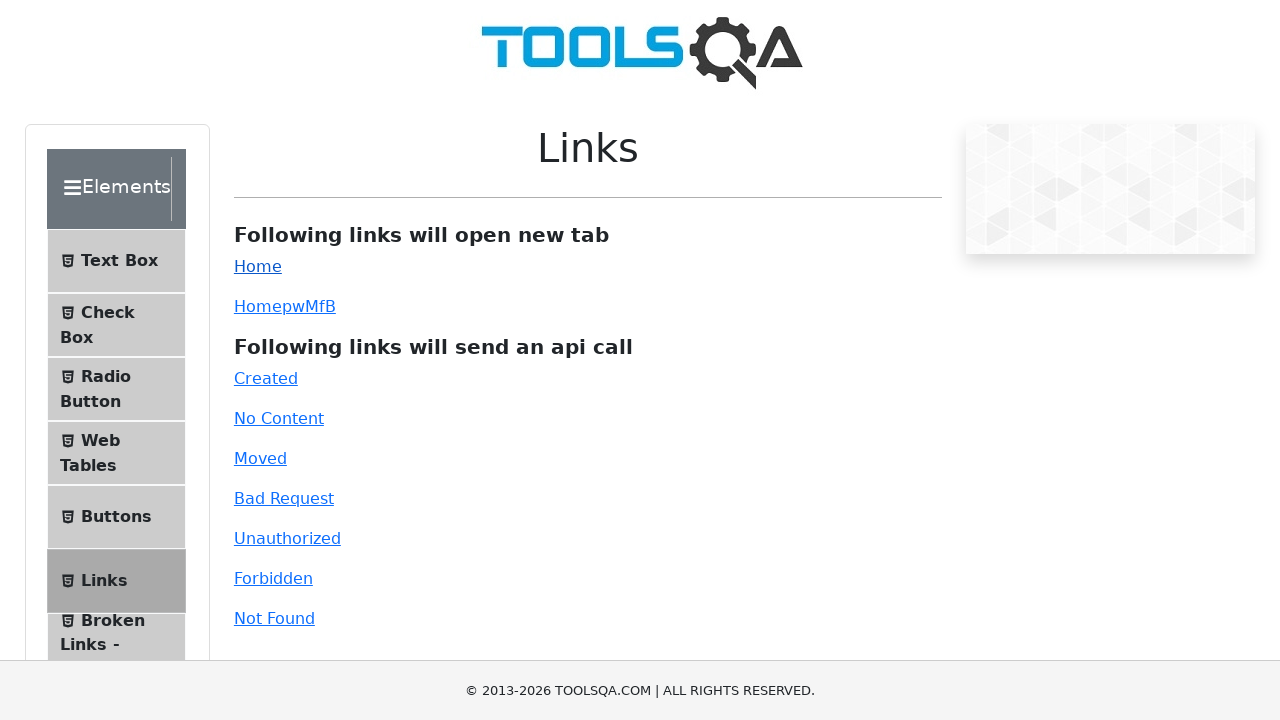

Closed new tab and returned to main window
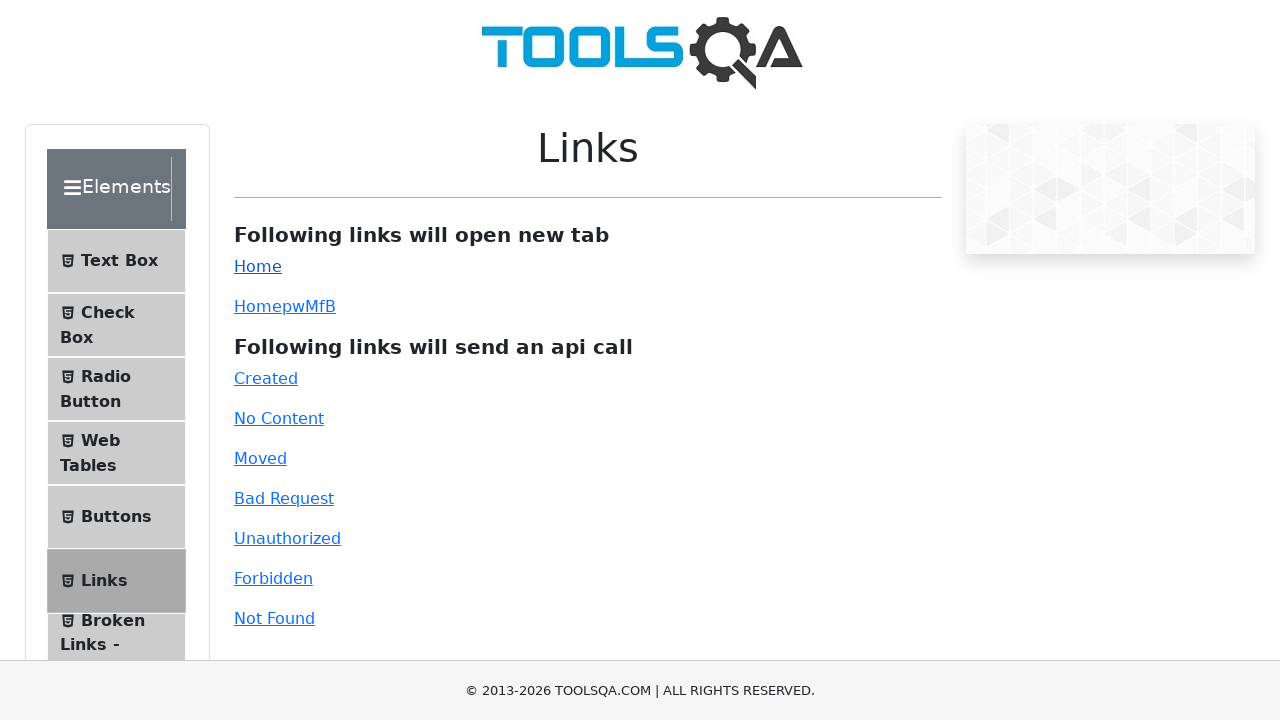

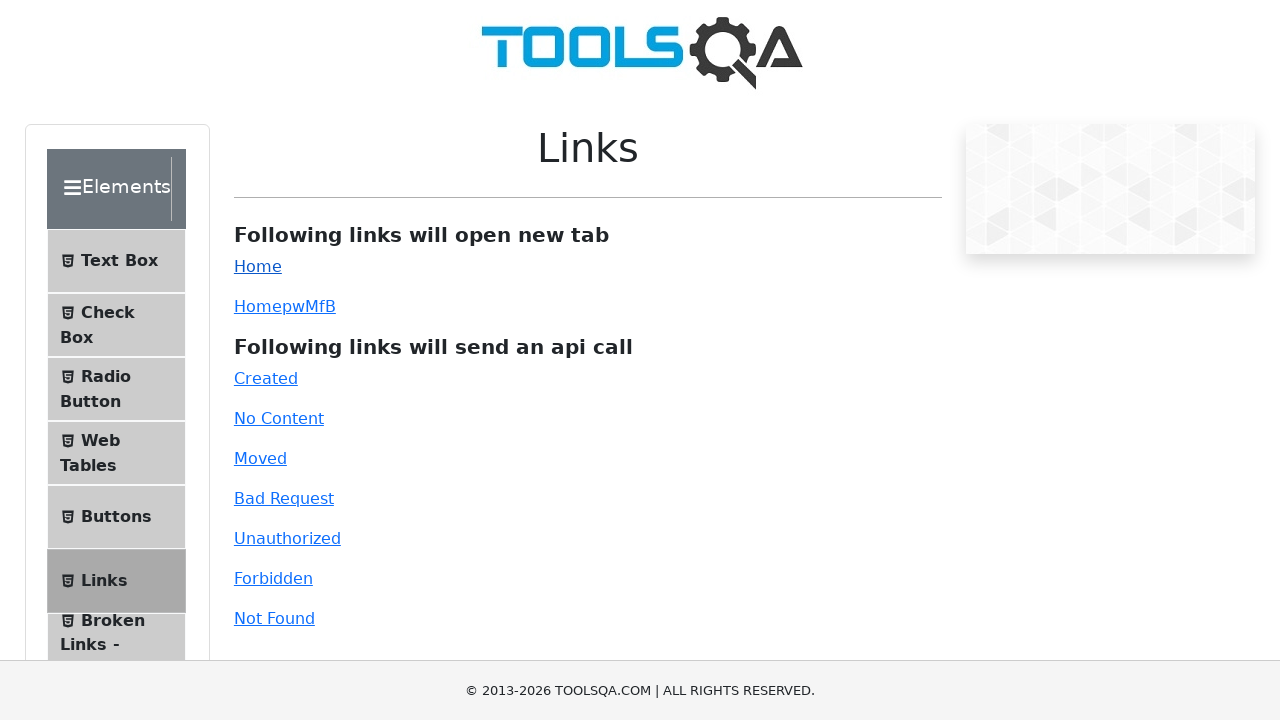